Tests JavaScript confirmation alert handling by clicking a button to trigger a confirmation dialog, accepting it, and verifying the result message is displayed on the page.

Starting URL: http://the-internet.herokuapp.com/javascript_alerts

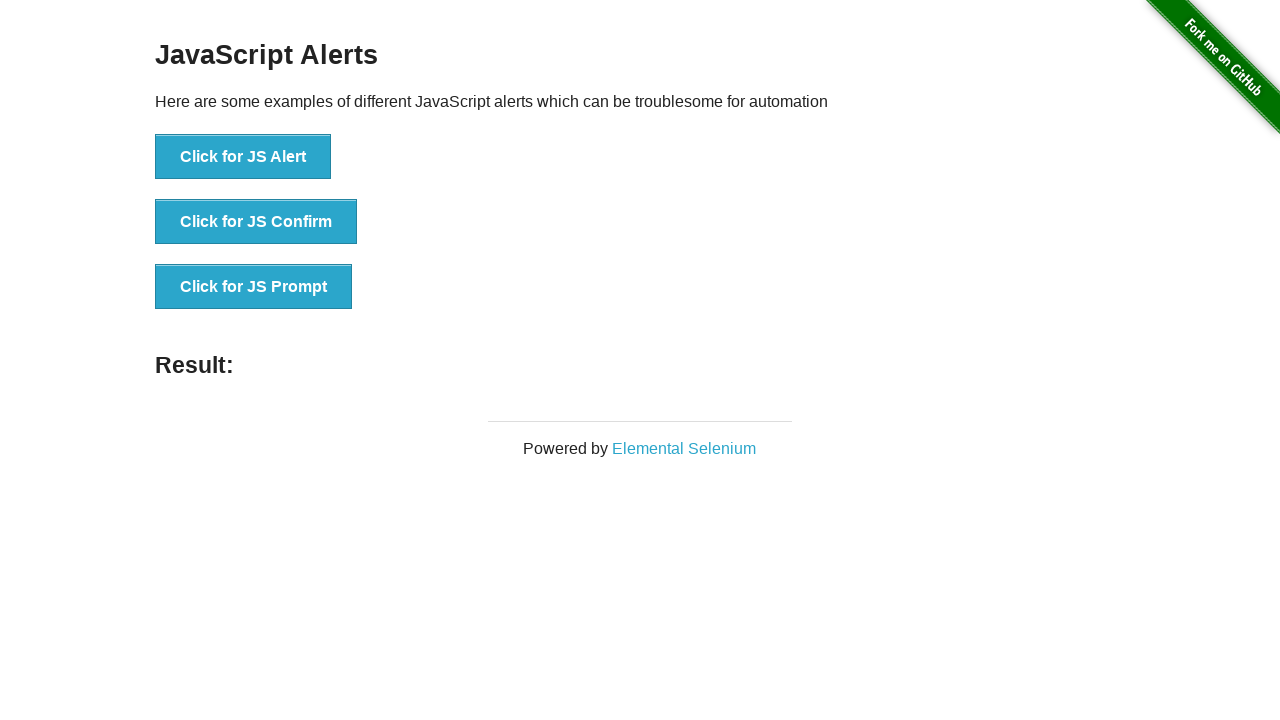

Set up dialog handler to accept confirmation dialogs
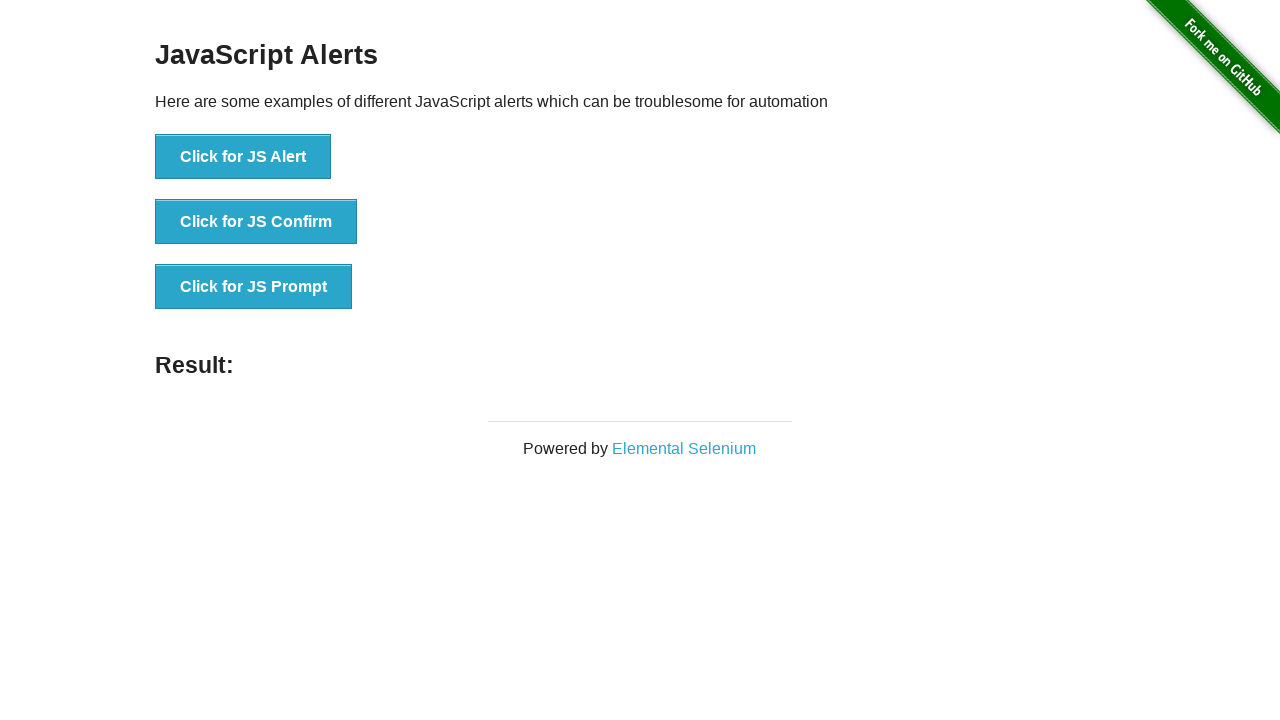

Clicked the second button to trigger JavaScript confirmation alert at (256, 222) on ul > li:nth-child(2) > button
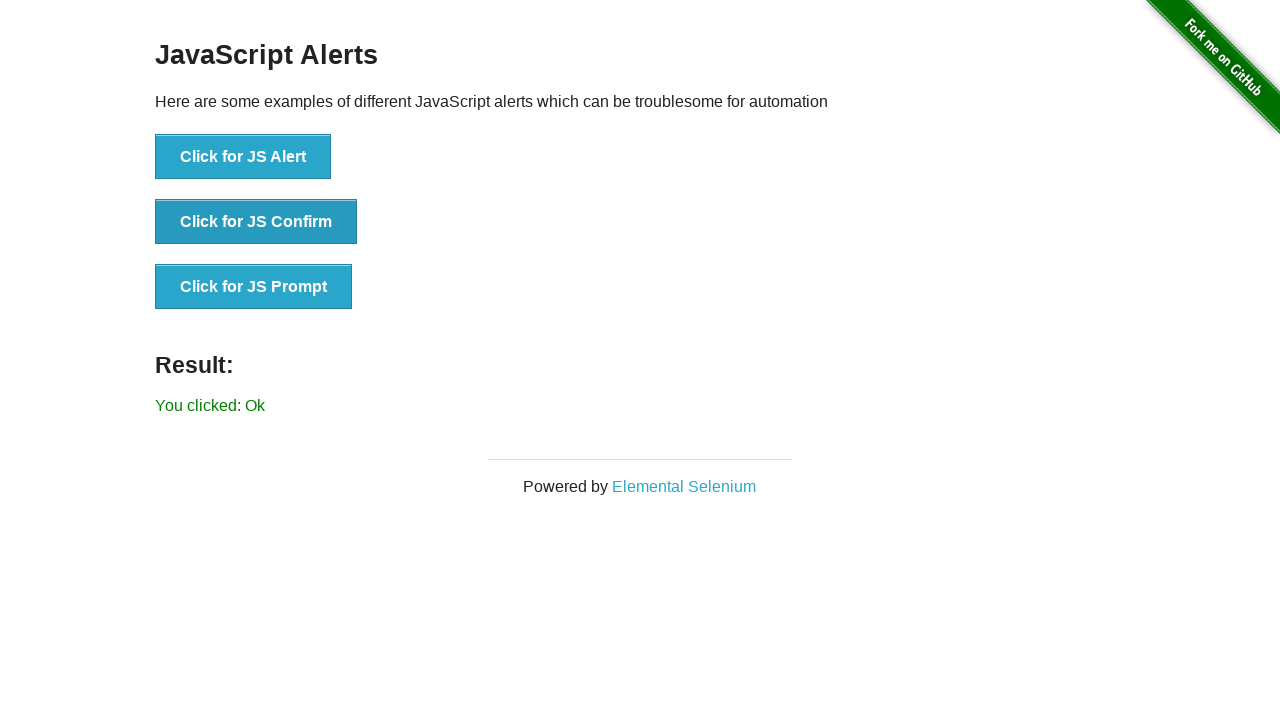

Result message element loaded on the page
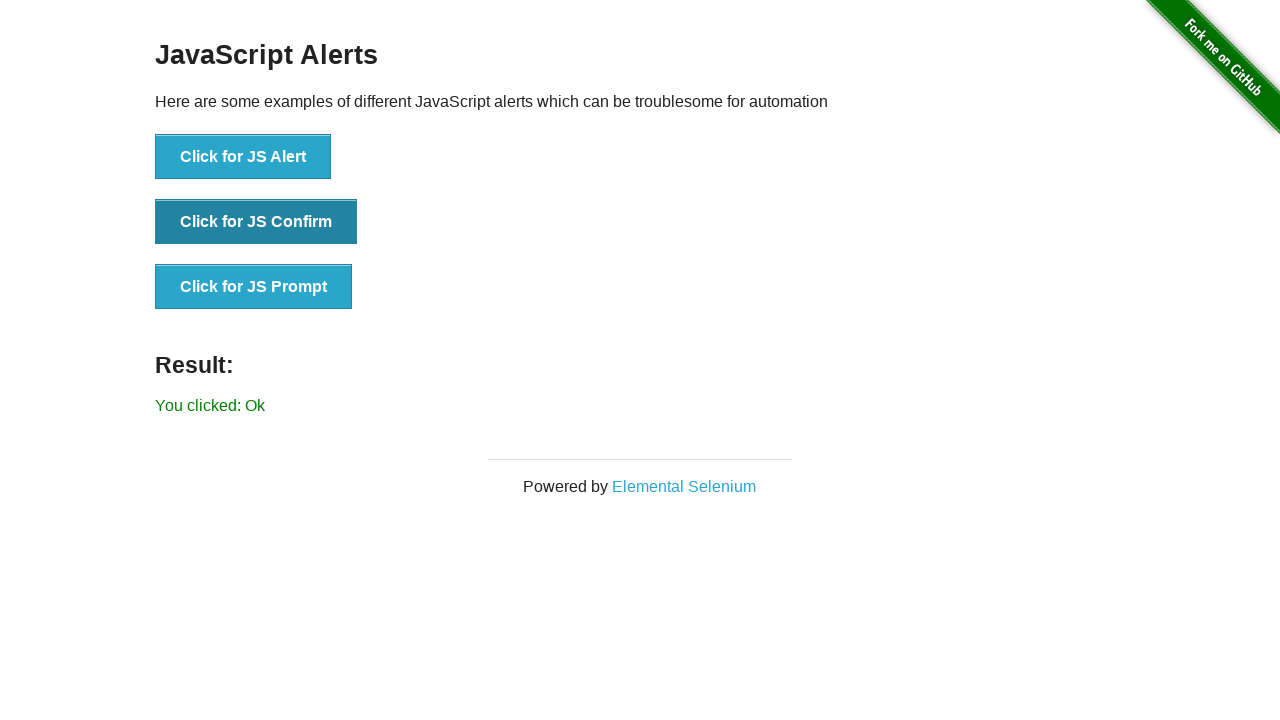

Retrieved result text content
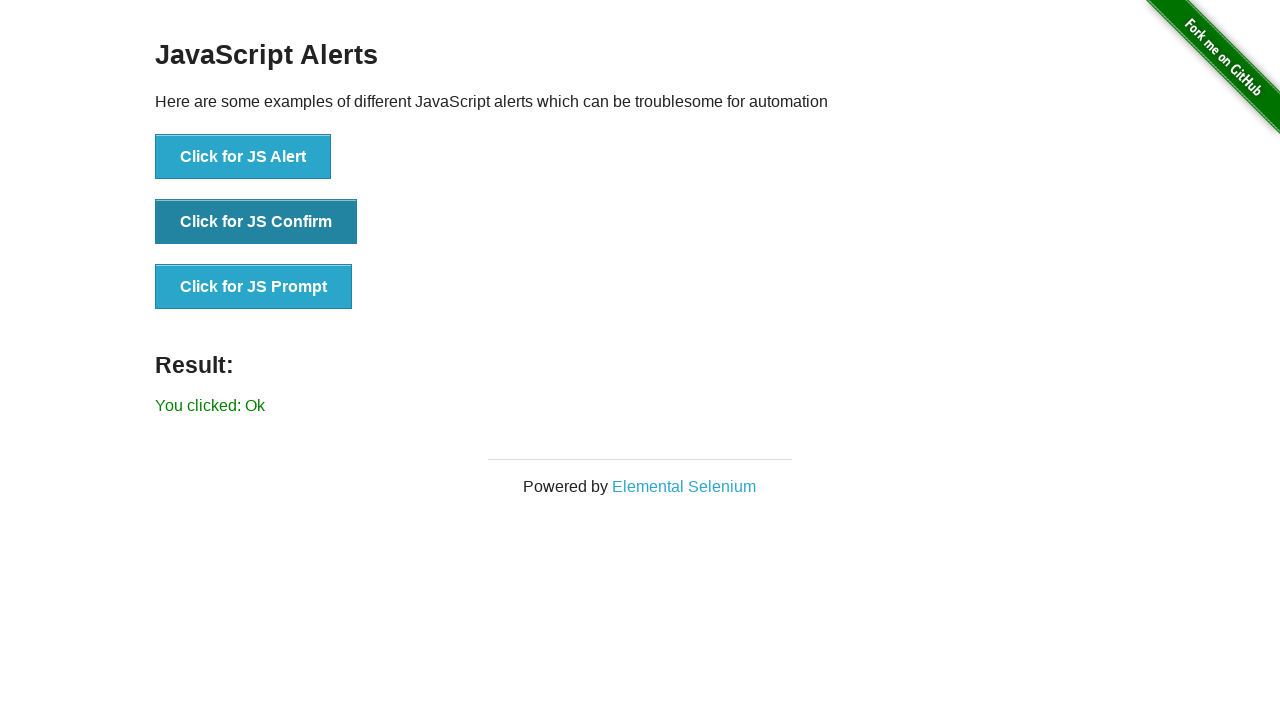

Verified result text is 'You clicked: Ok'
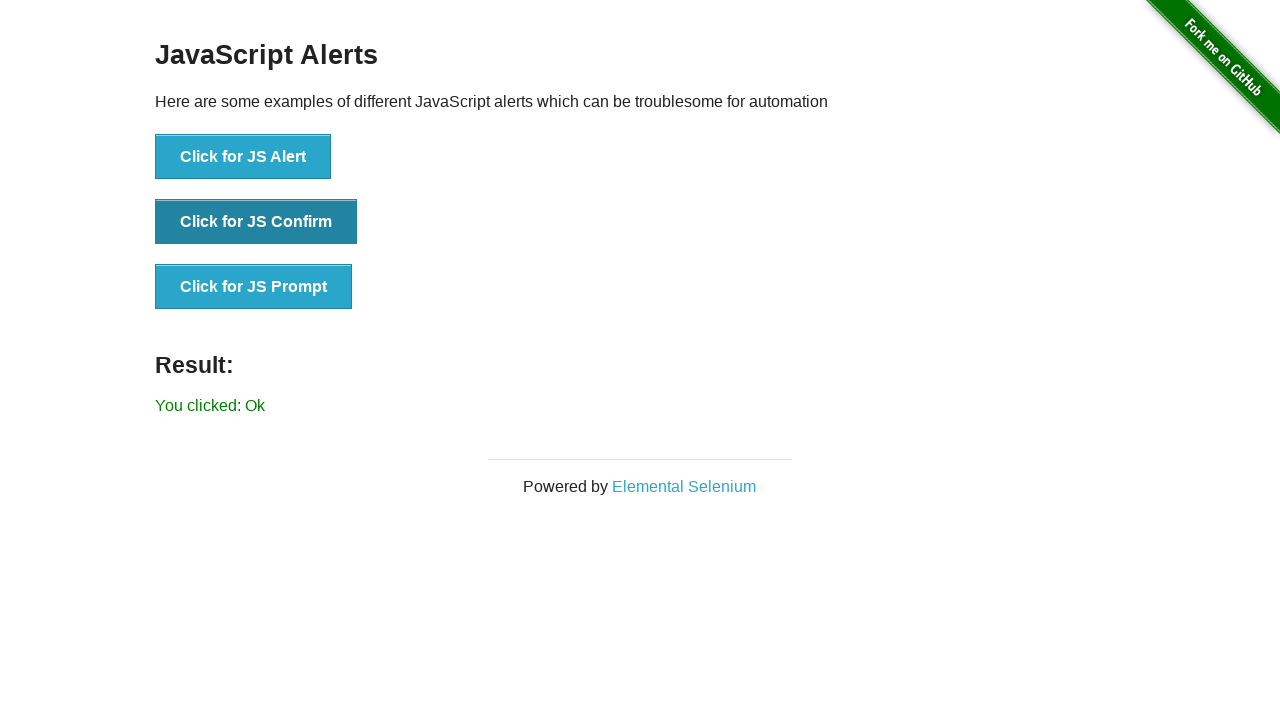

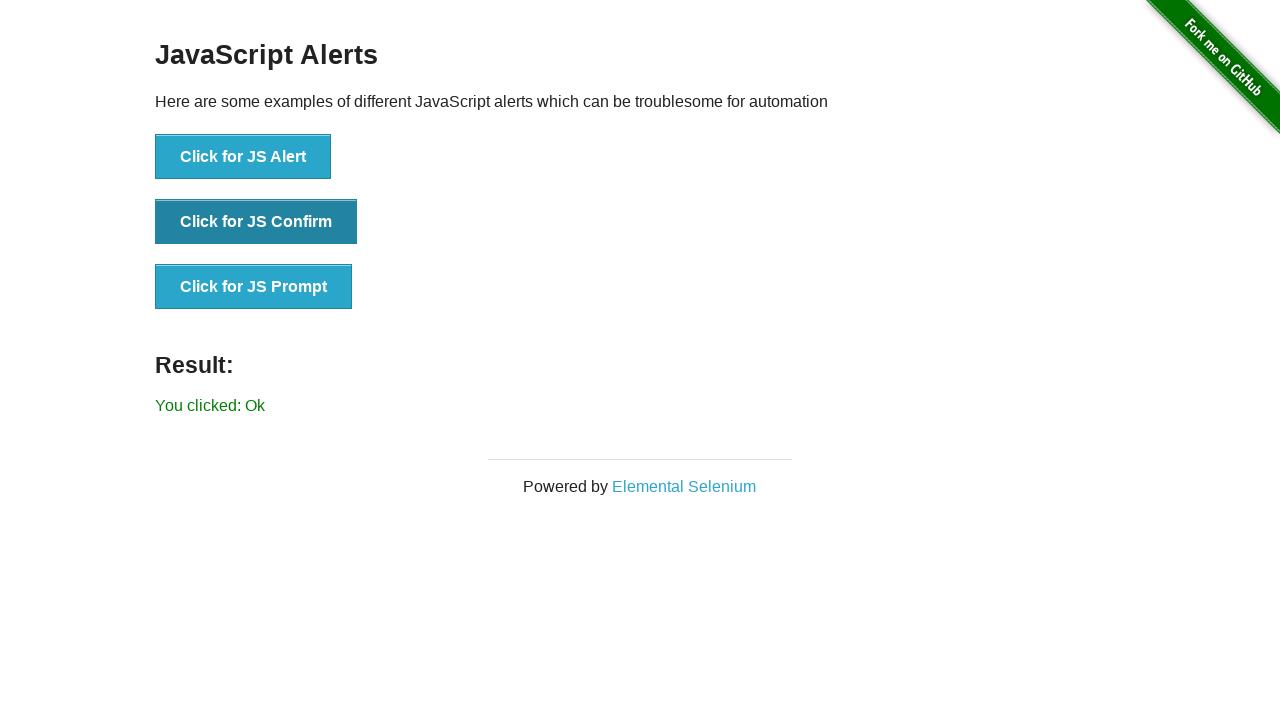